Tests browser tab handling by clicking buttons to open new tabs, switching between tabs, and verifying page content across multiple windows.

Starting URL: https://training-support.net/webelements/tabs

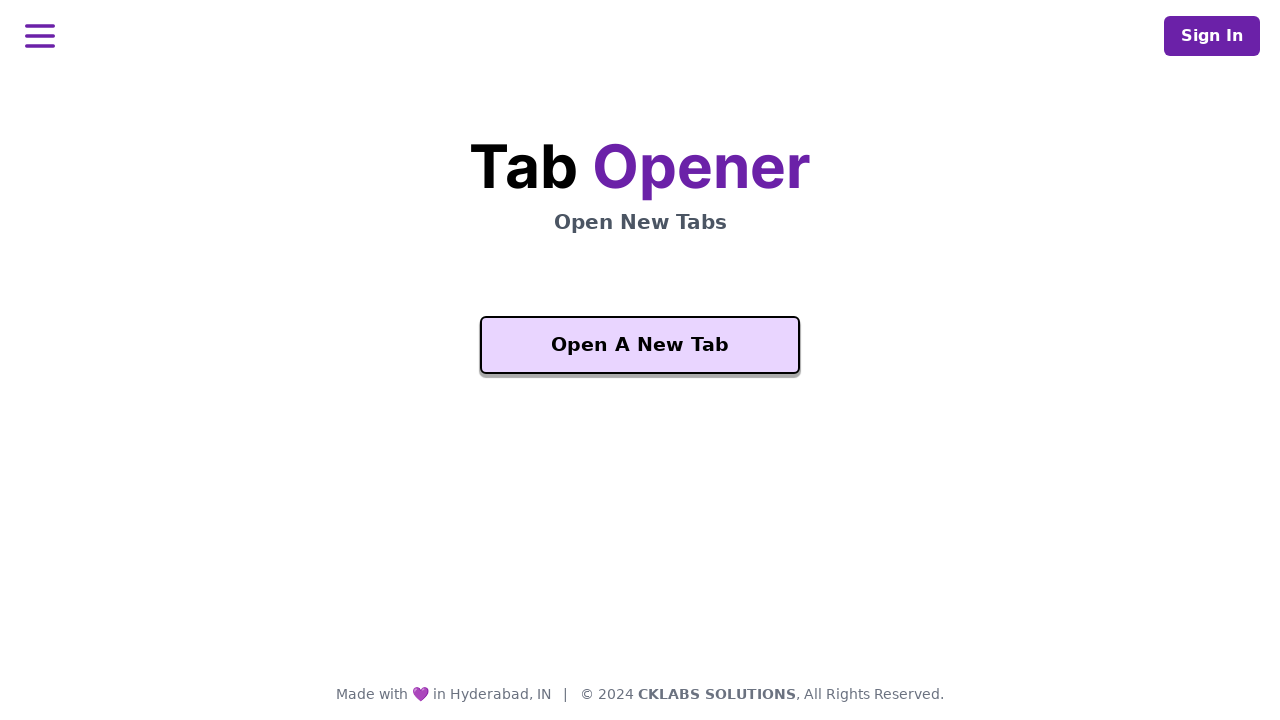

Clicked 'Open A New Tab' button to open new tab at (640, 345) on xpath=//button[text()='Open A New Tab']
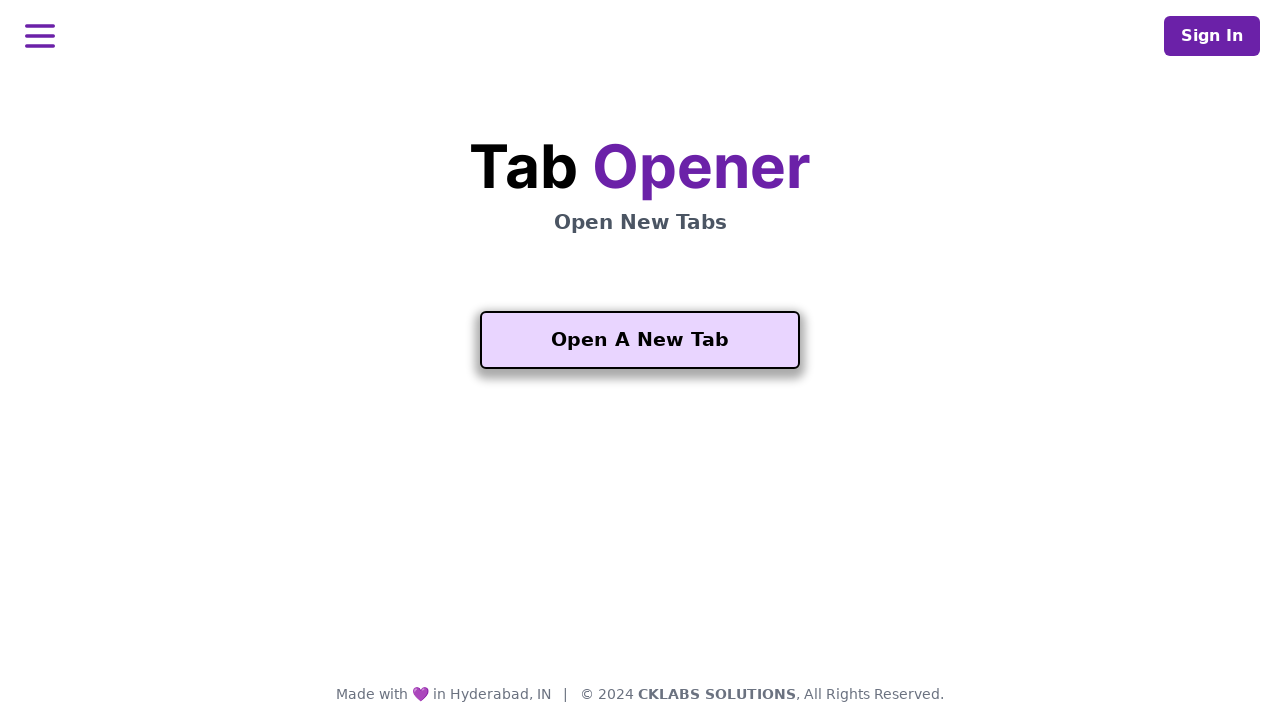

New tab opened and page loaded
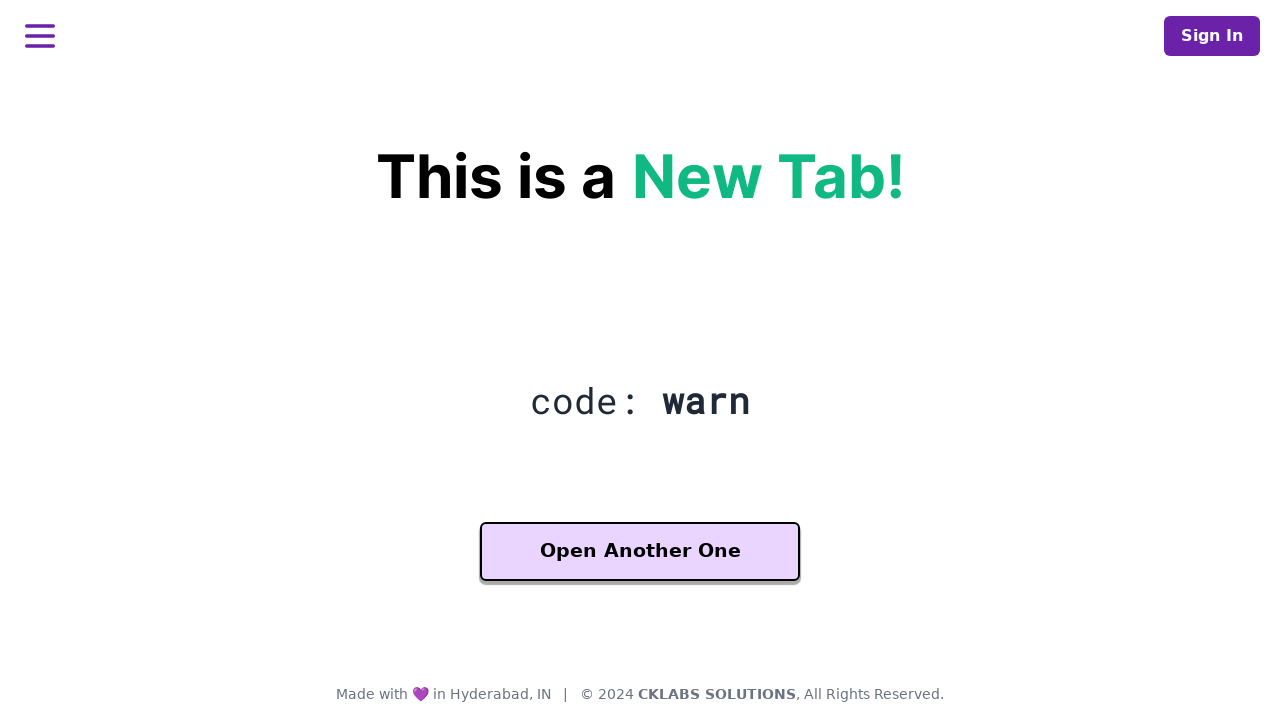

Located 'Another One' button on new tab
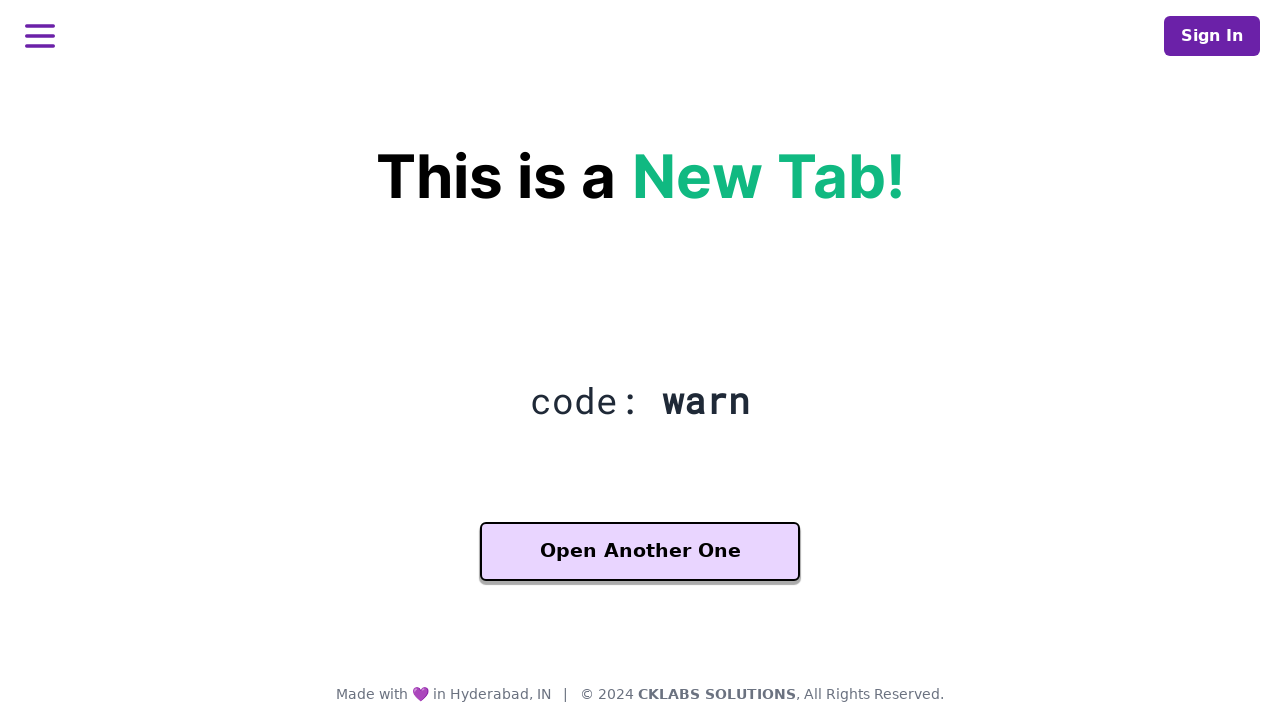

Clicked 'Another One' button to open third tab at (640, 552) on xpath=//button[contains(text(), 'Another One')]
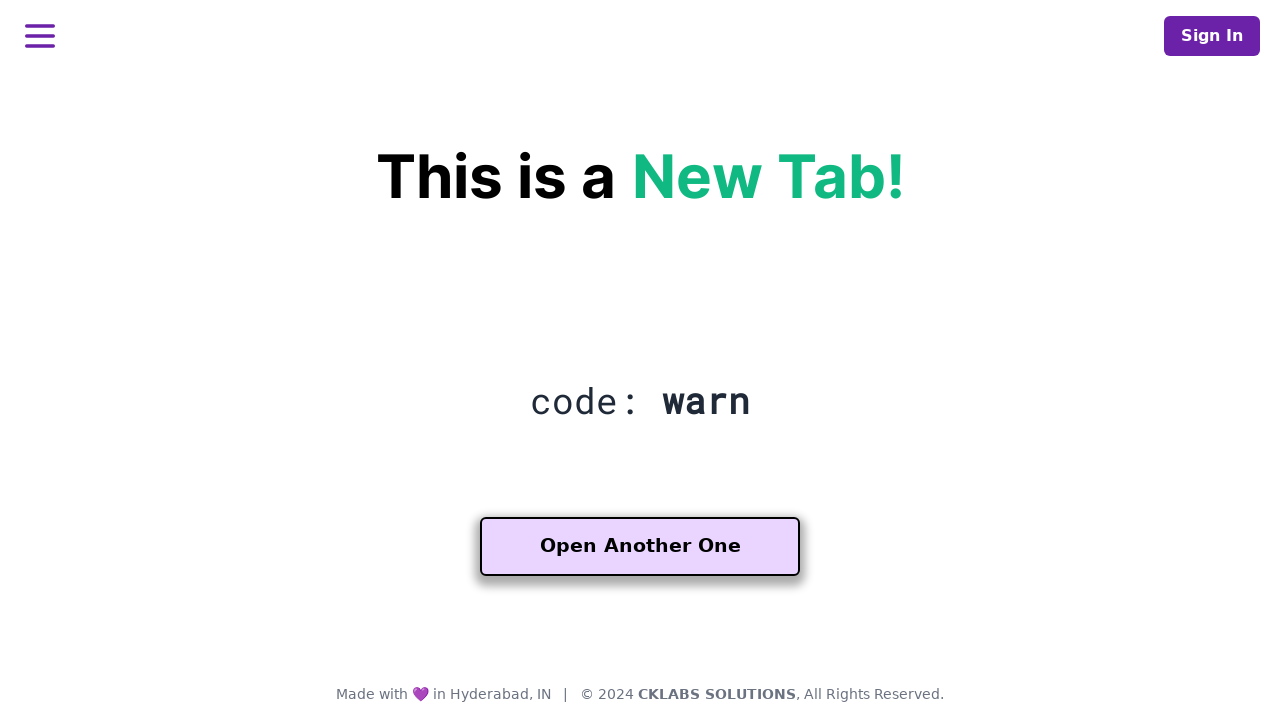

Third tab opened and page loaded
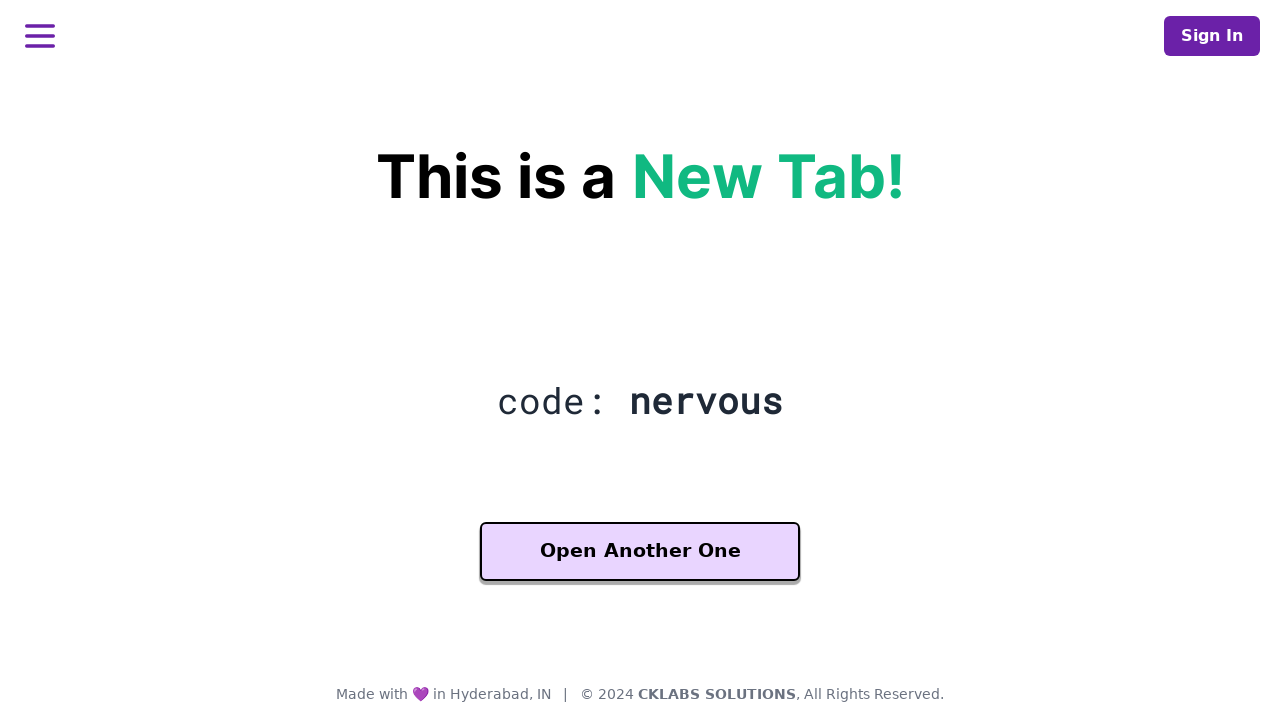

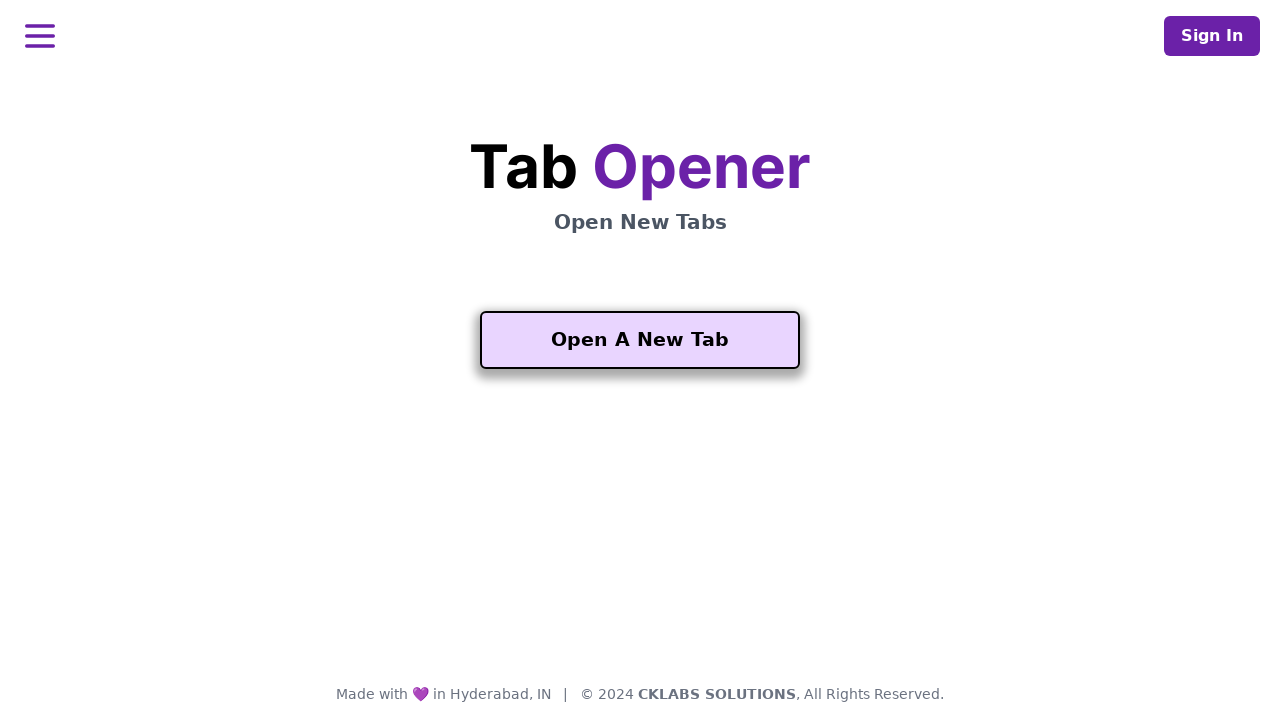